Tests drag and drop functionality on jQuery UI demo page by dragging an element onto a droppable target area within an iframe.

Starting URL: https://jqueryui.com/droppable/

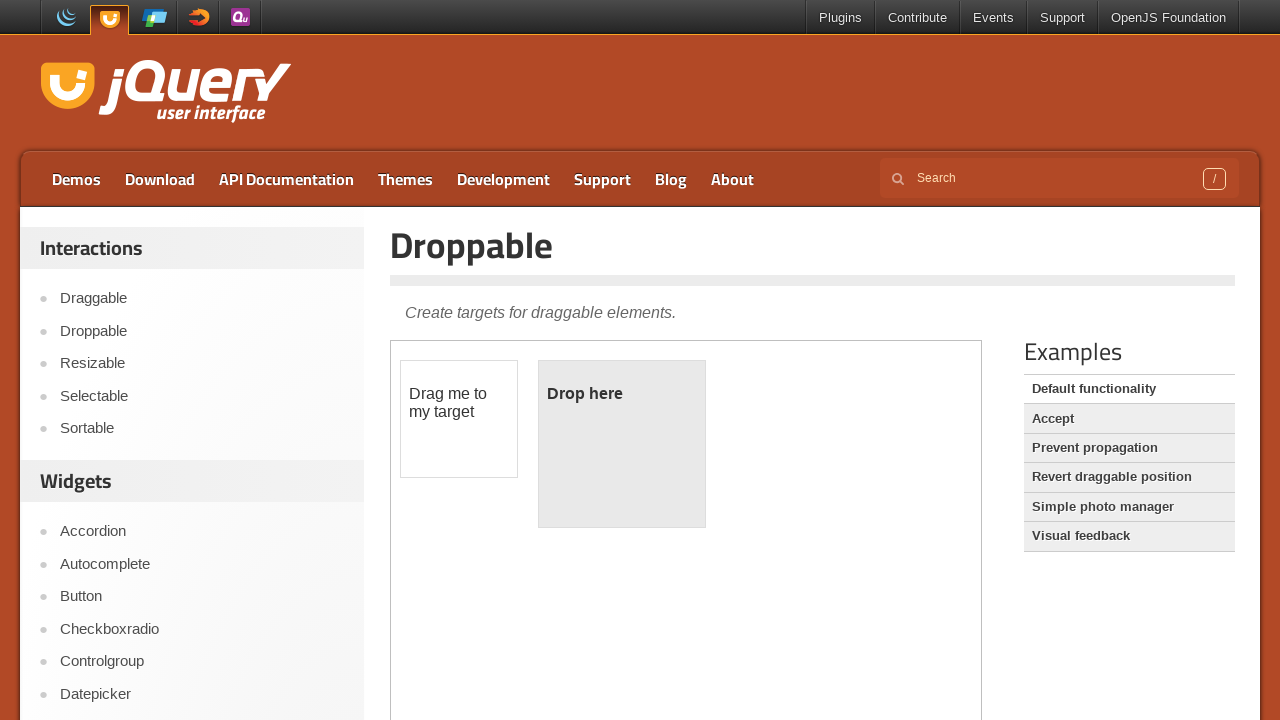

Located the iframe containing the drag and drop demo
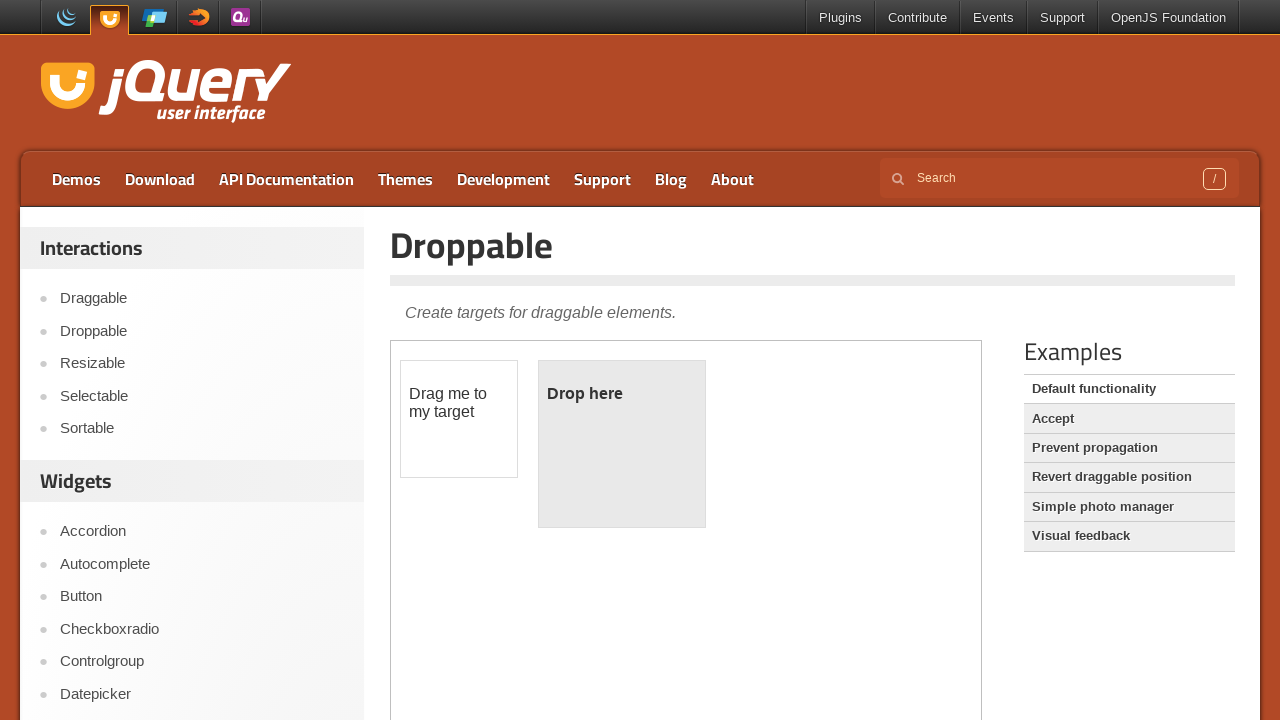

Located the draggable element with ID 'draggable'
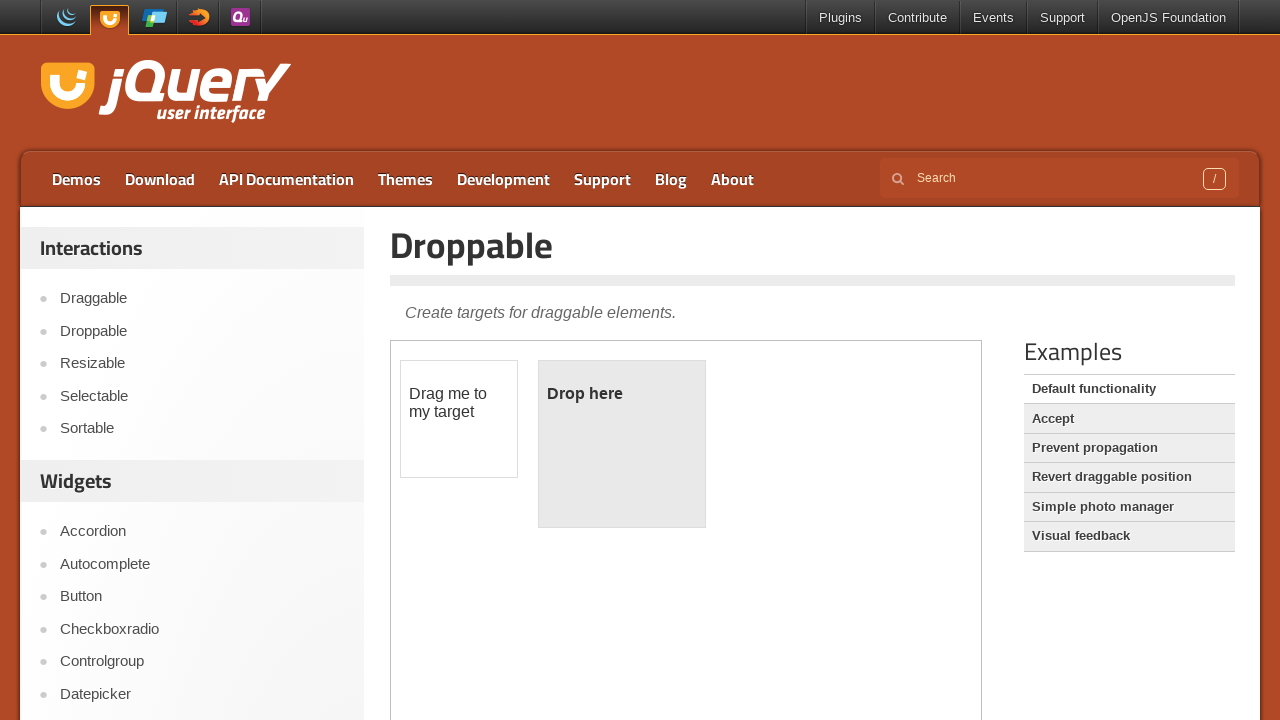

Located the droppable target element with ID 'droppable'
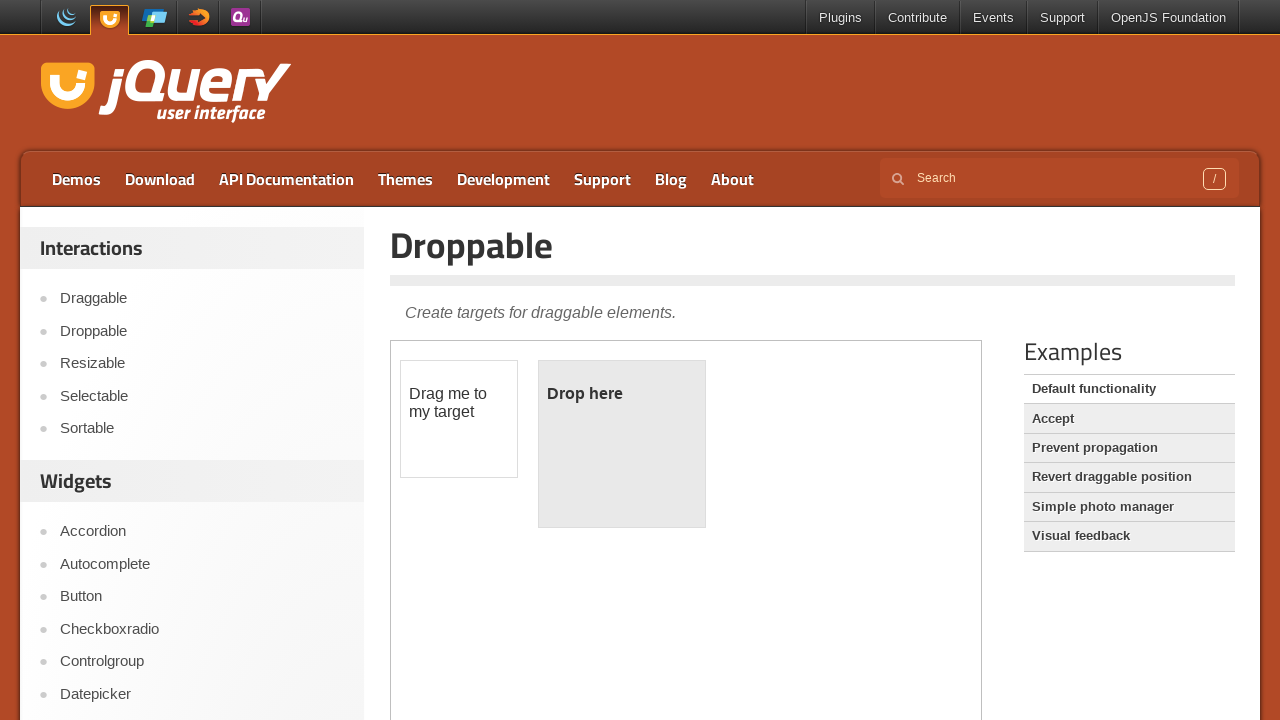

Dragged the draggable element onto the droppable target area at (622, 444)
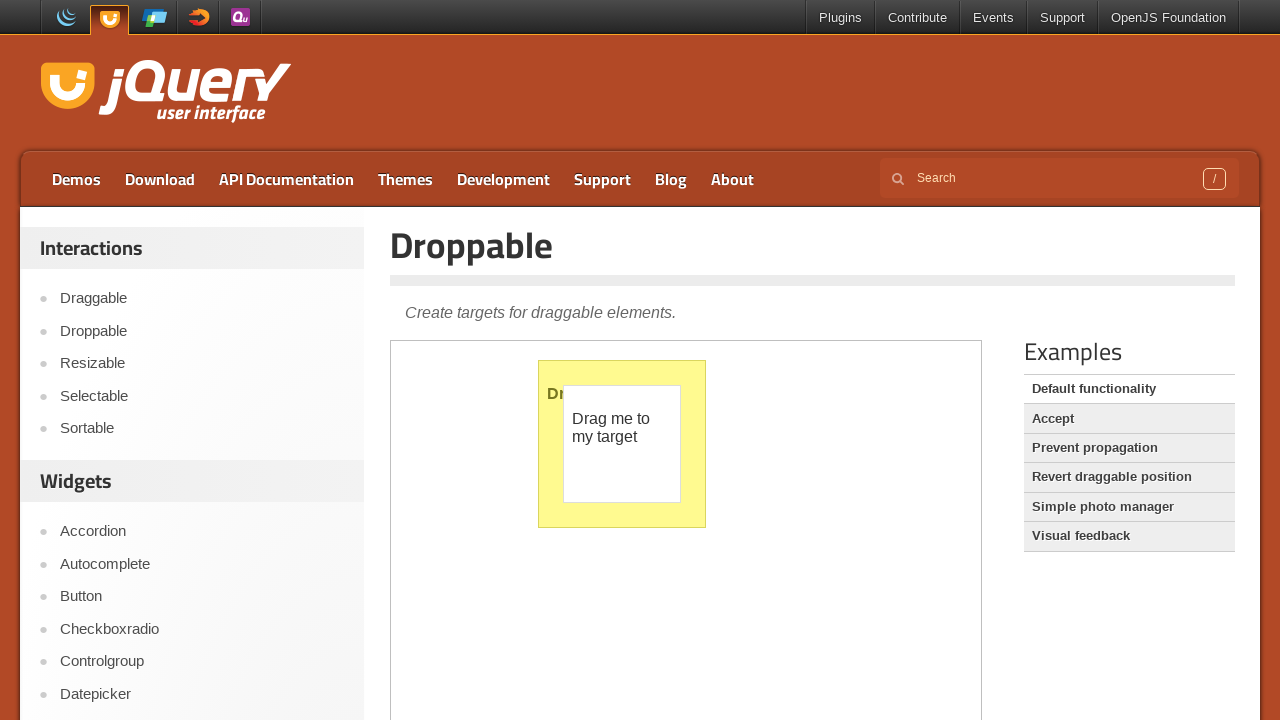

Reloaded the page to reset the drag and drop demo
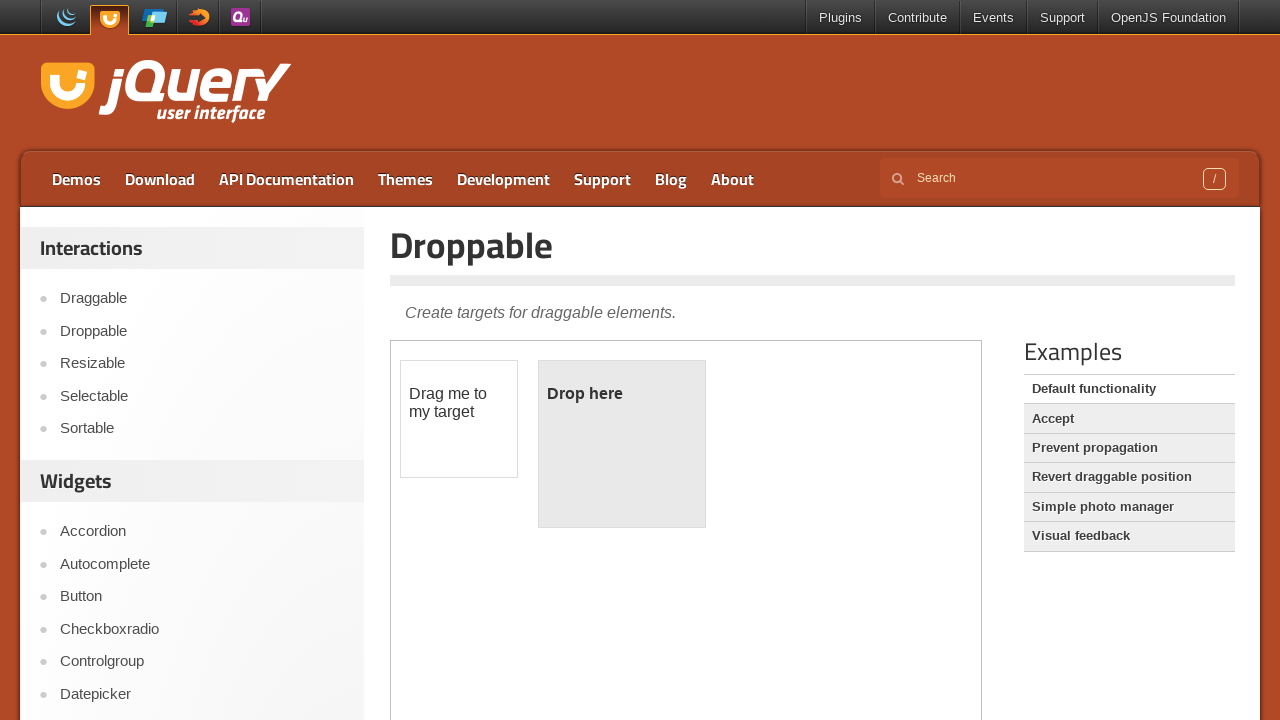

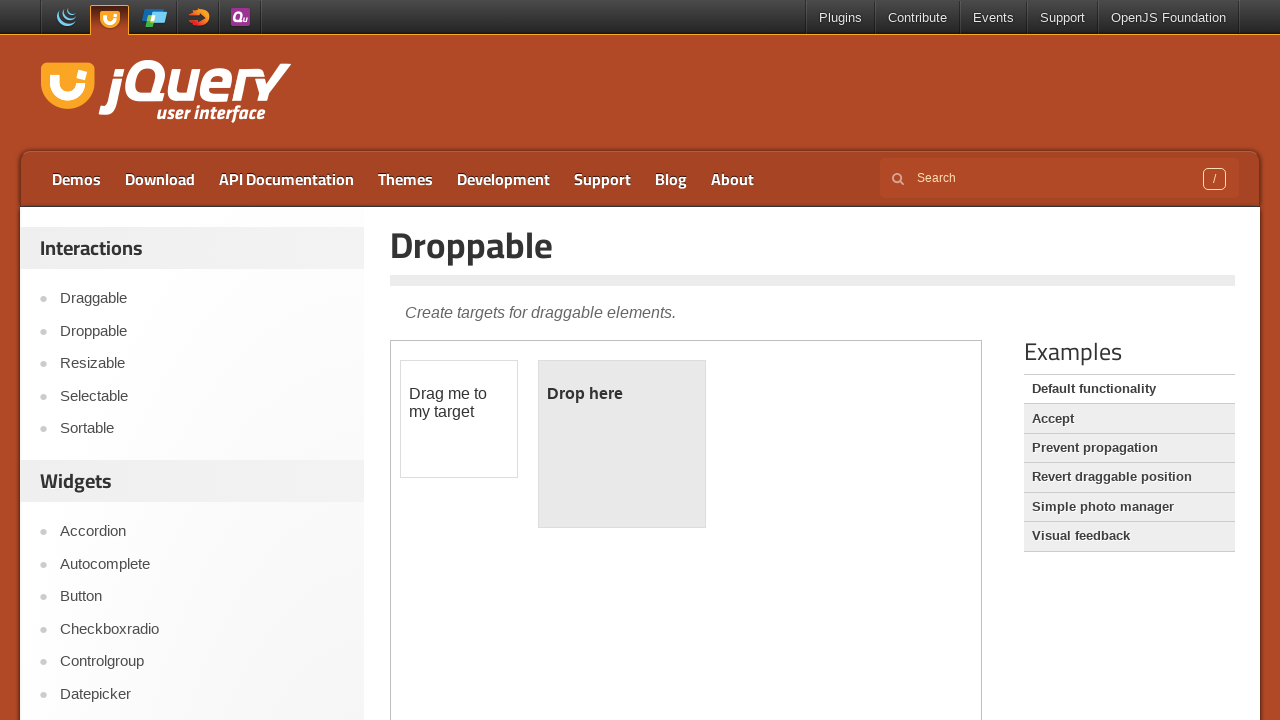